Tests right-click context menu functionality by performing a right-click on a designated area, verifying and accepting the resulting alert, then clicking a link to navigate to a new page and verifying its content.

Starting URL: https://the-internet.herokuapp.com/context_menu

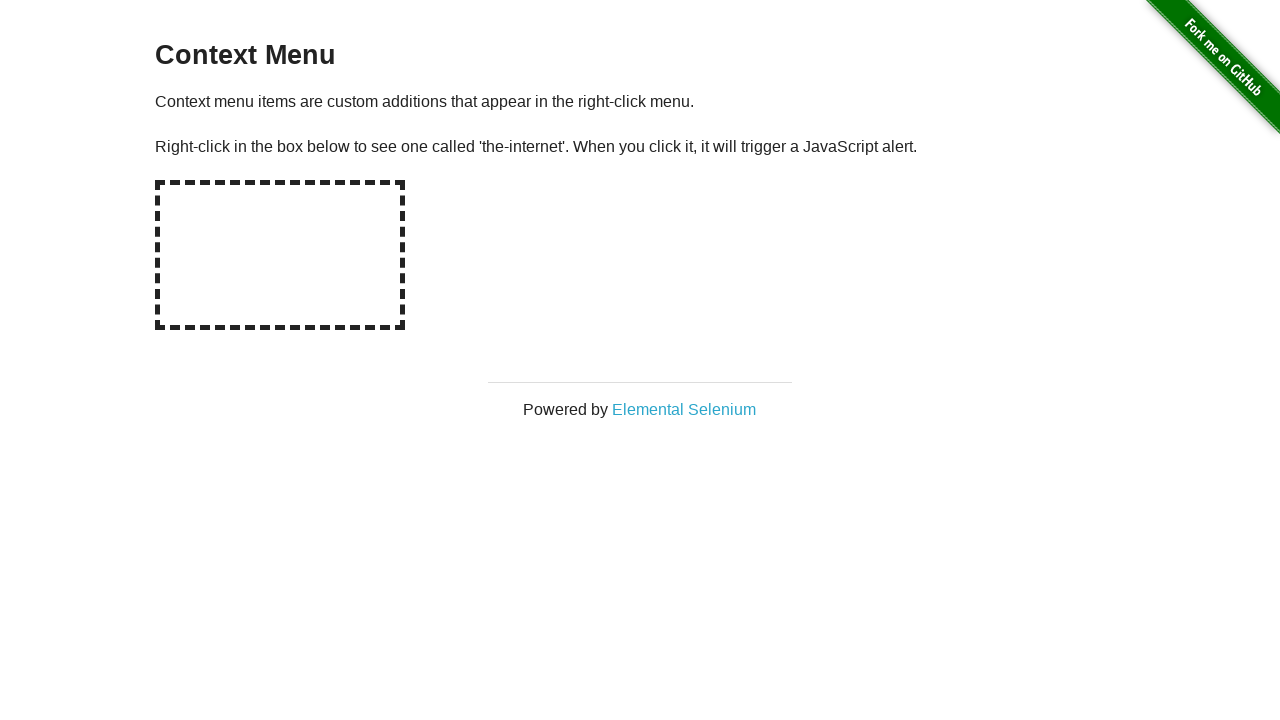

Right-clicked on hot-spot area to trigger context menu at (280, 255) on #hot-spot
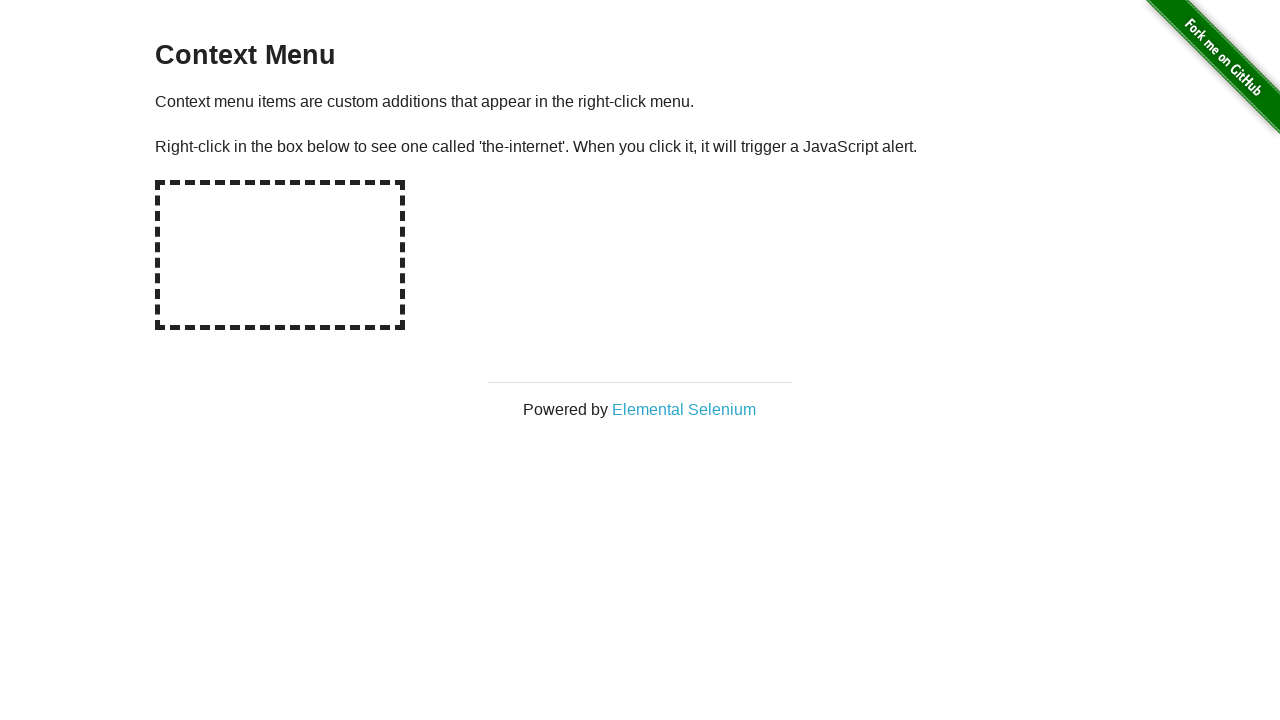

Retrieved alert text from page
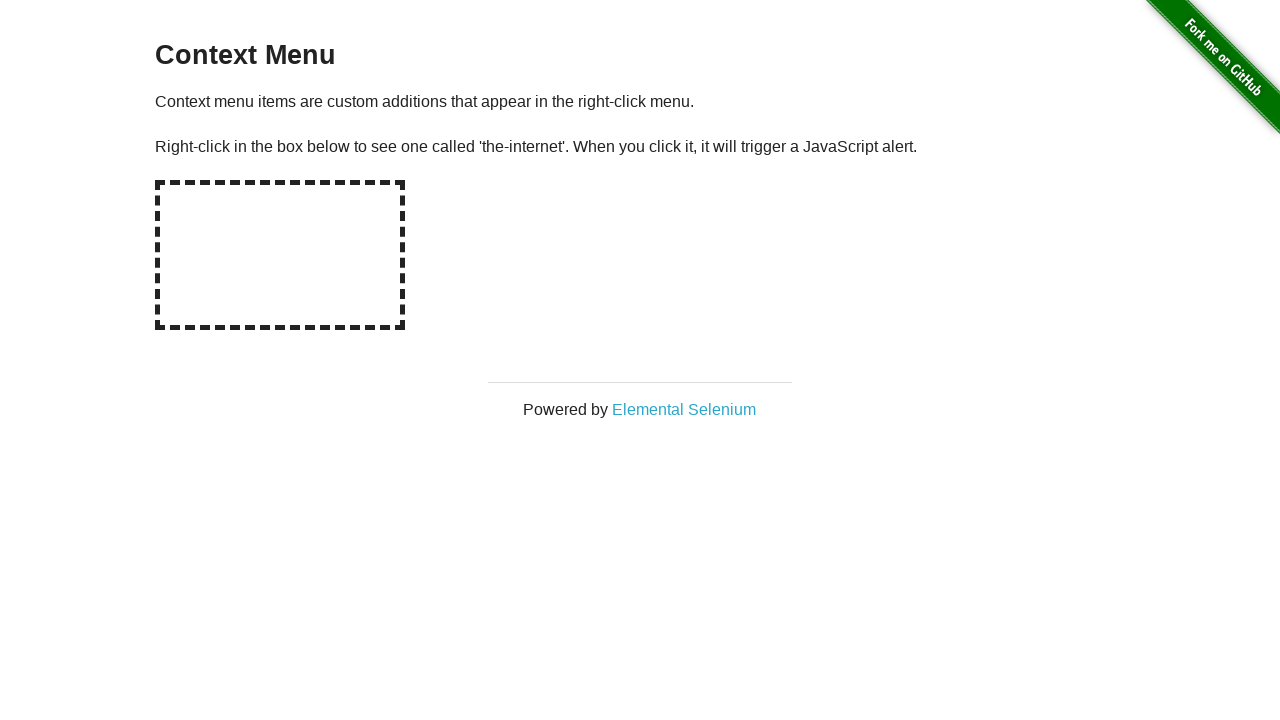

Set up dialog handler to accept alerts
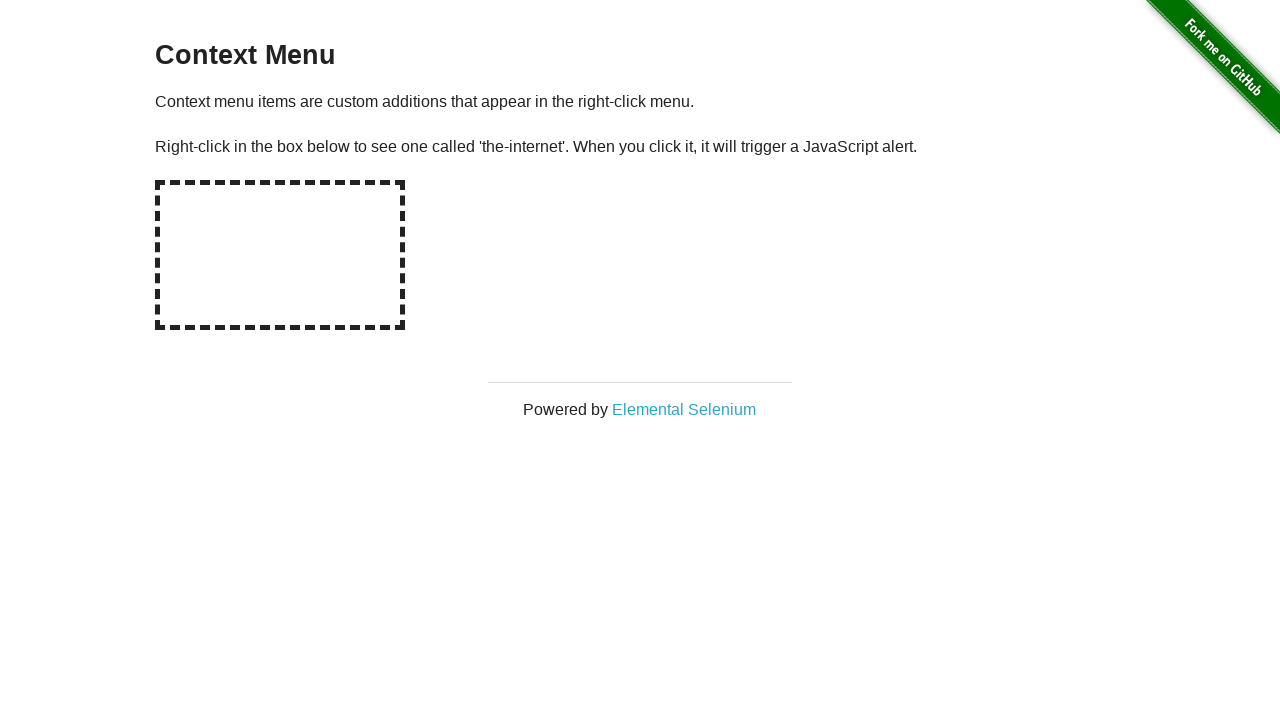

Right-clicked on hot-spot area again with dialog handler active at (280, 255) on #hot-spot
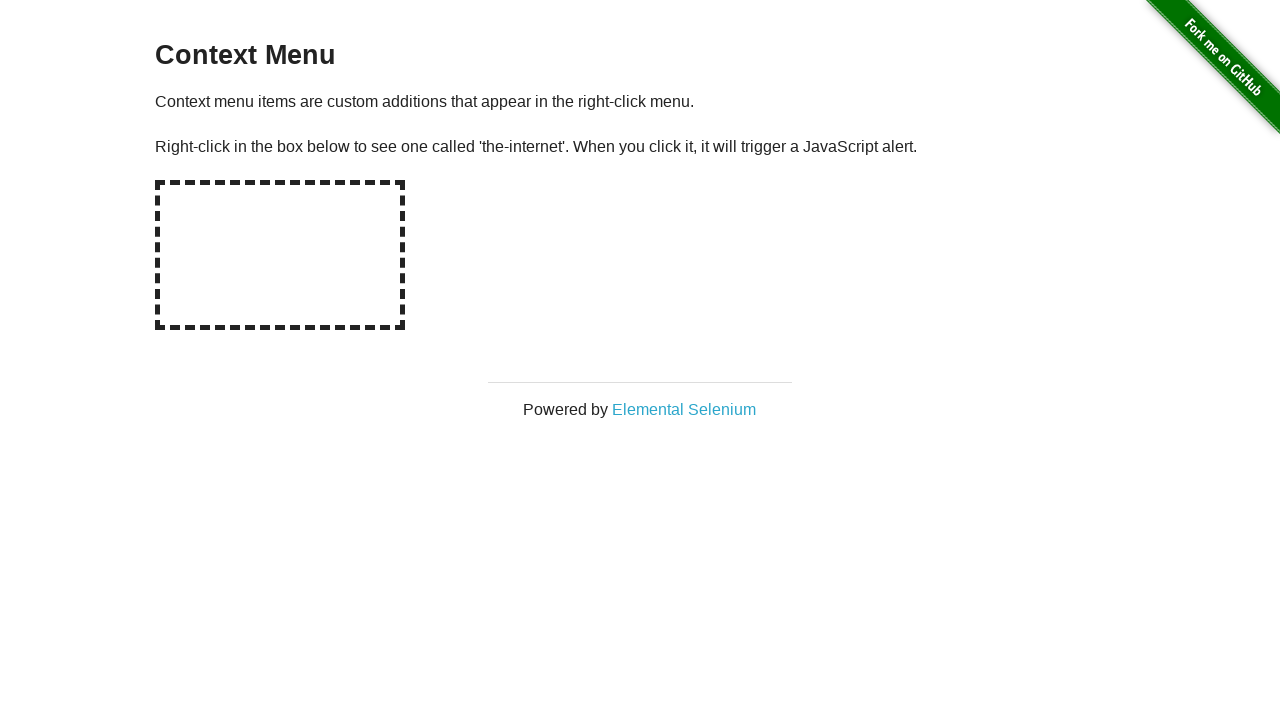

Waited 500ms for dialog to be processed
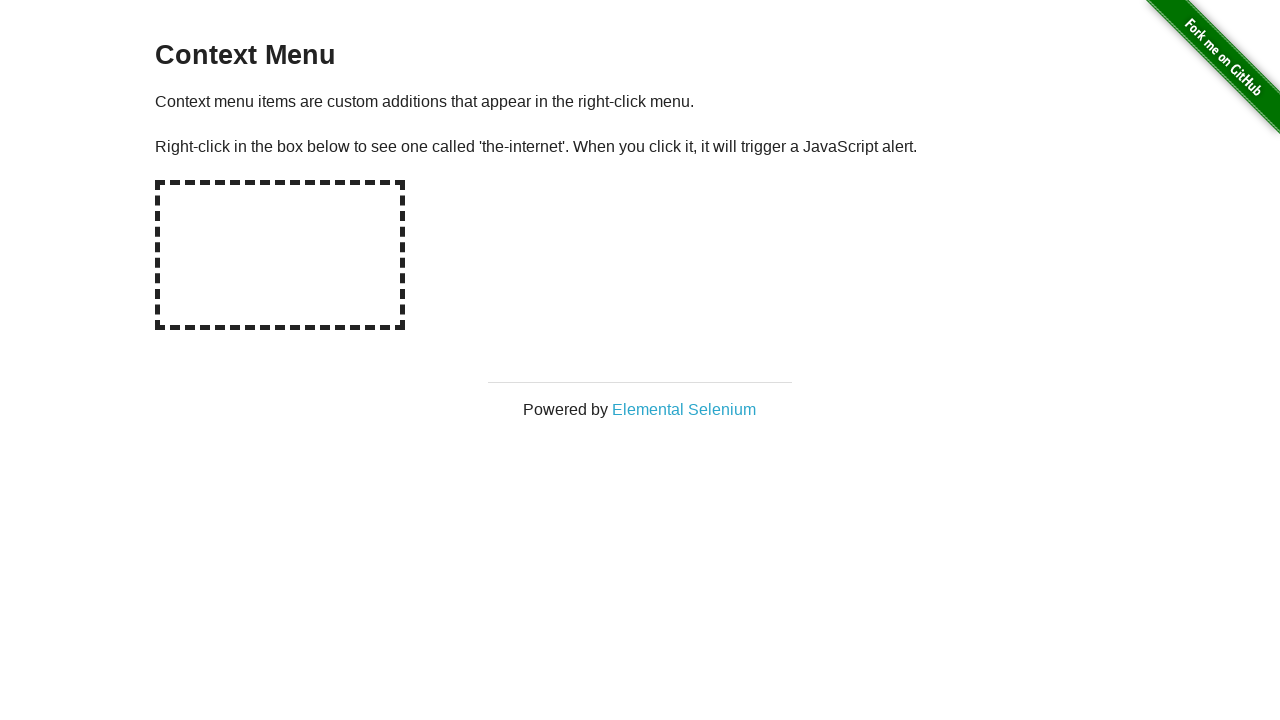

Clicked on 'Elemental Selenium' link, expecting popup at (684, 409) on text=Elemental Selenium
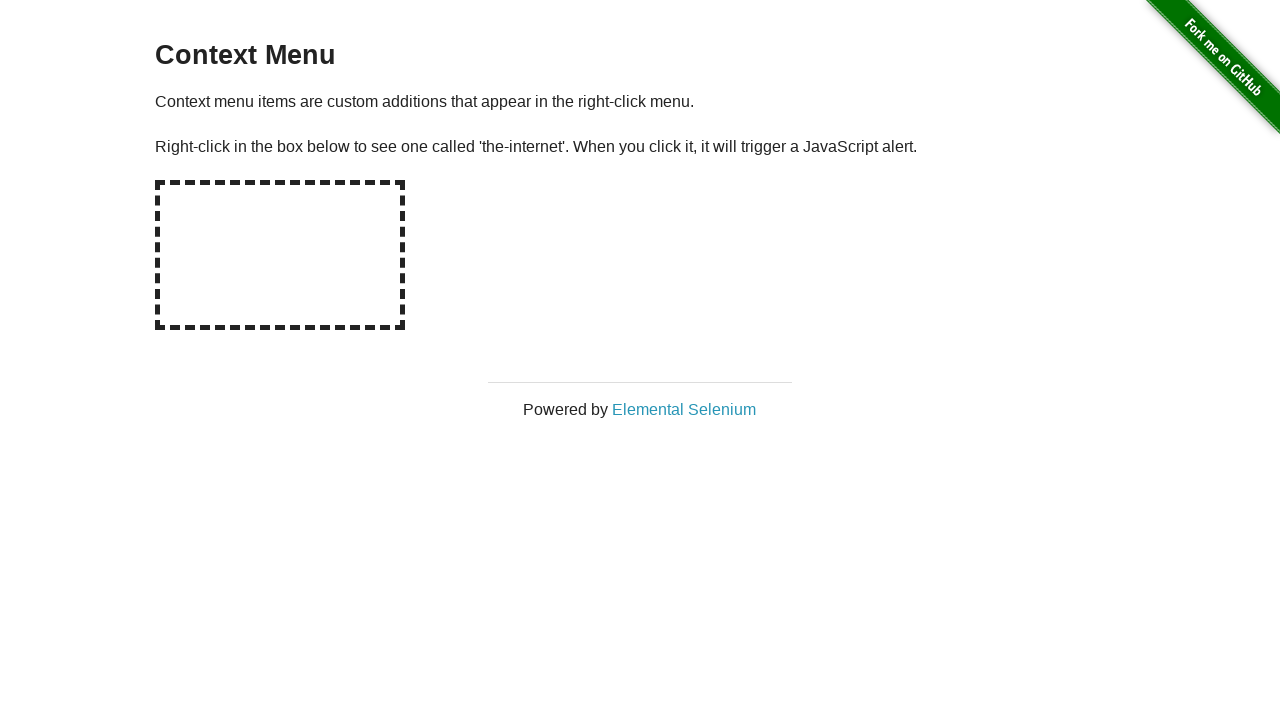

Captured new popup page
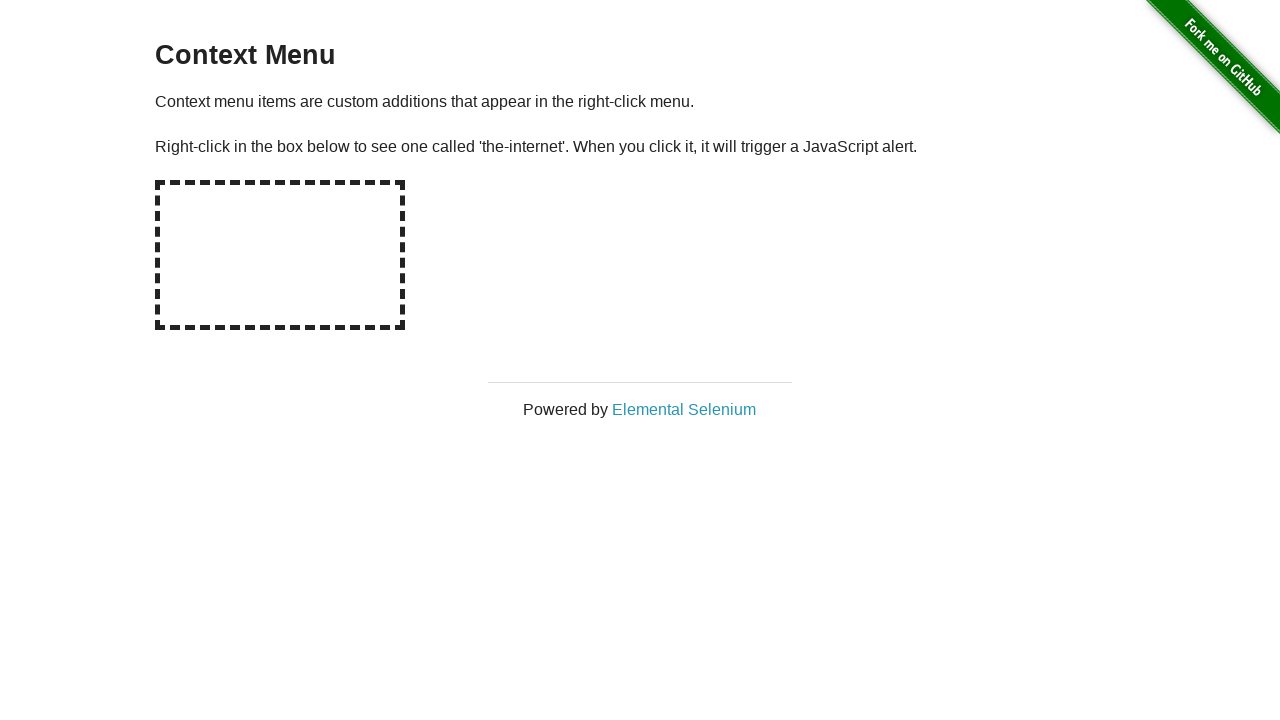

New page loaded completely
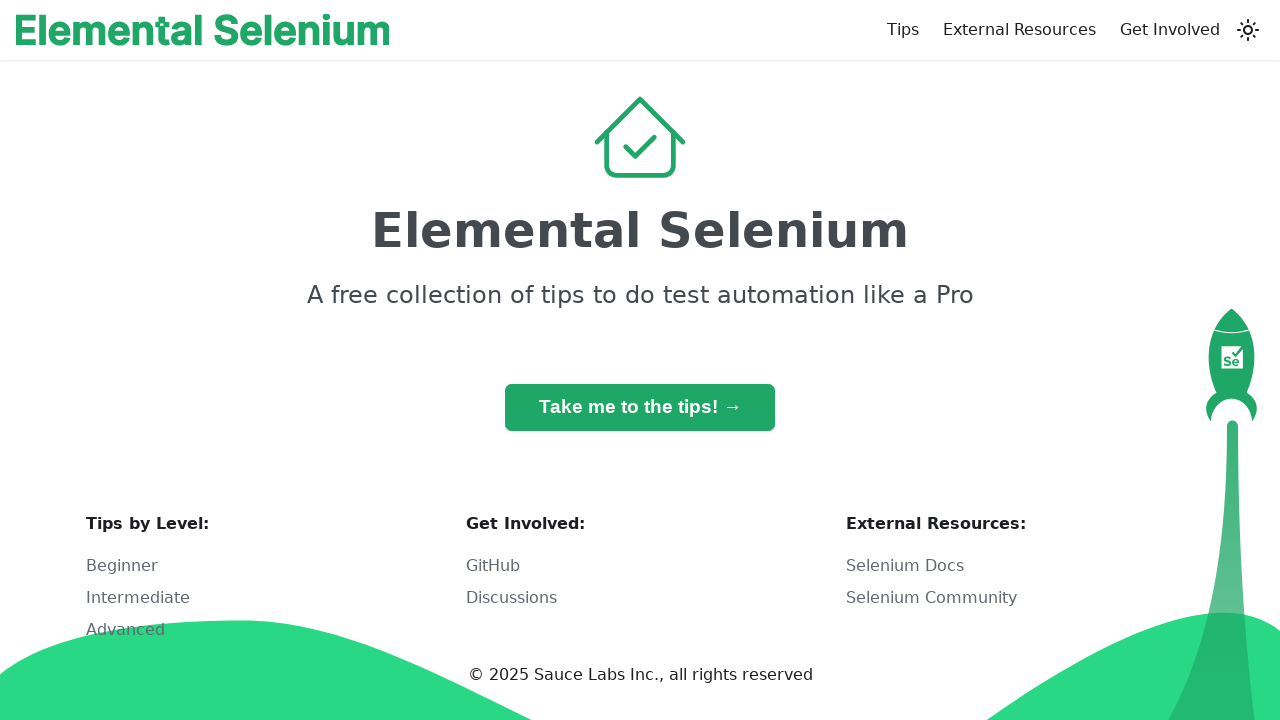

Retrieved h1 text from new page
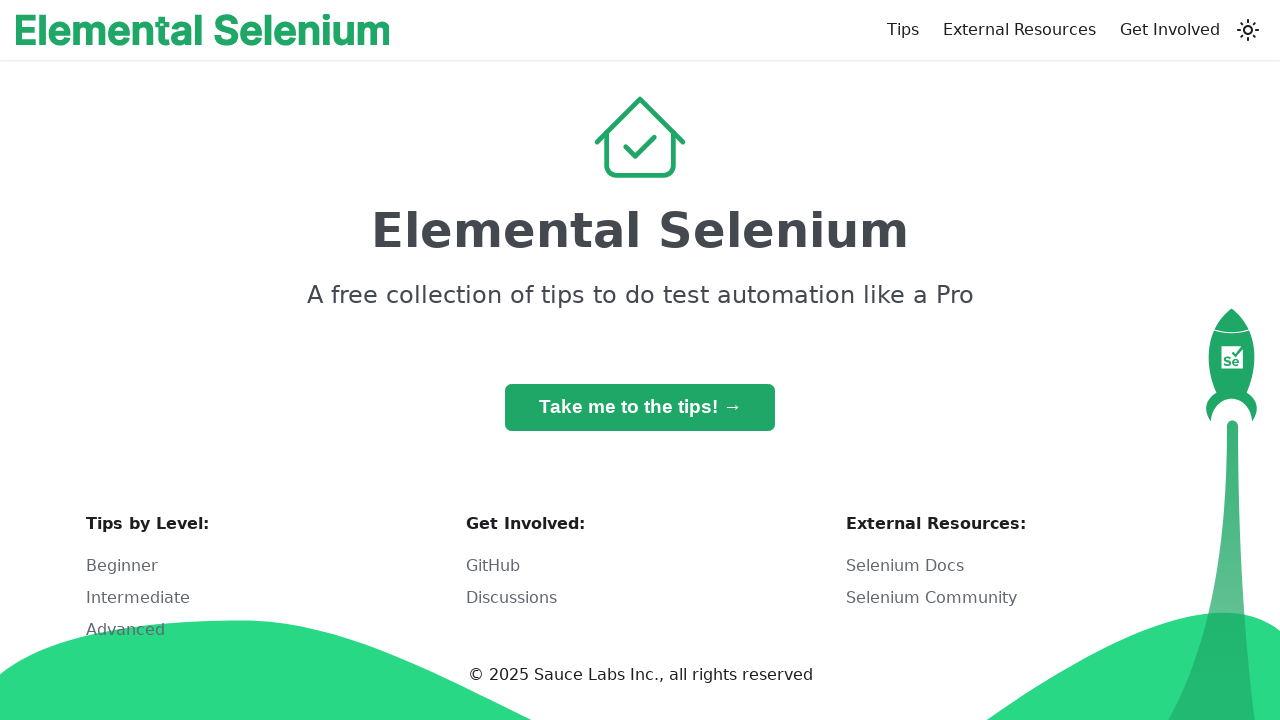

Verified h1 text equals 'Elemental Selenium'
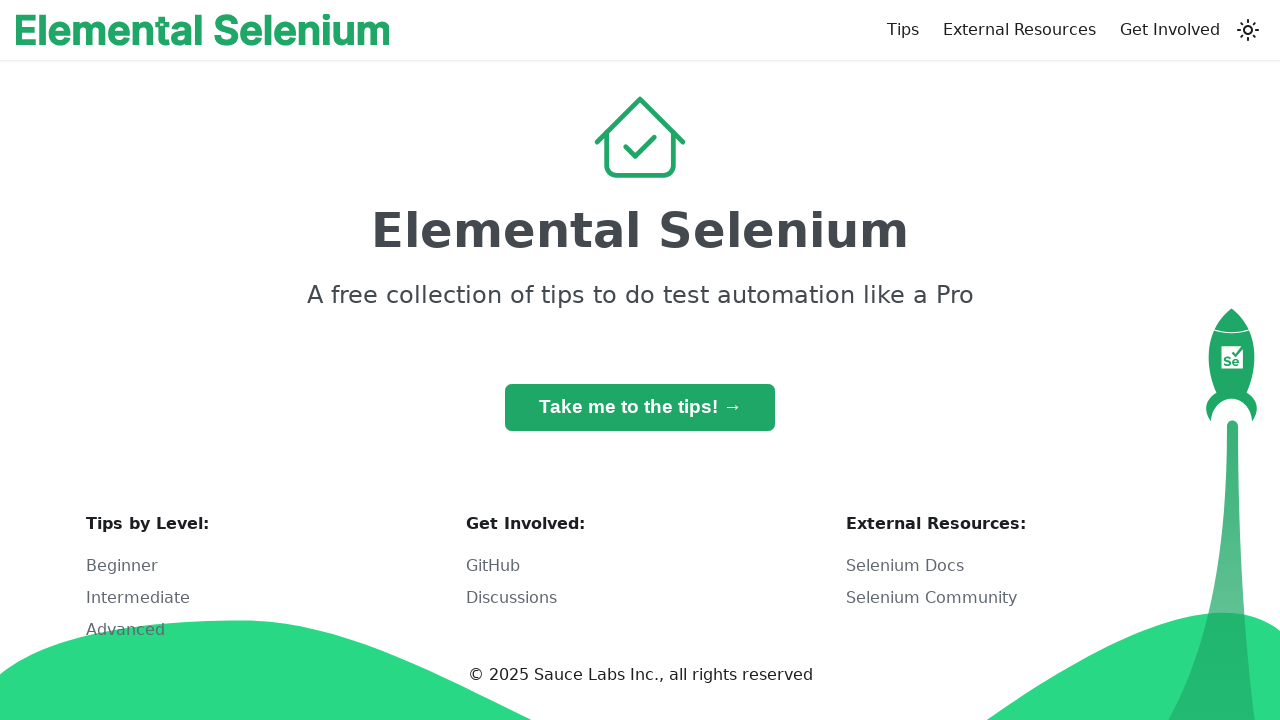

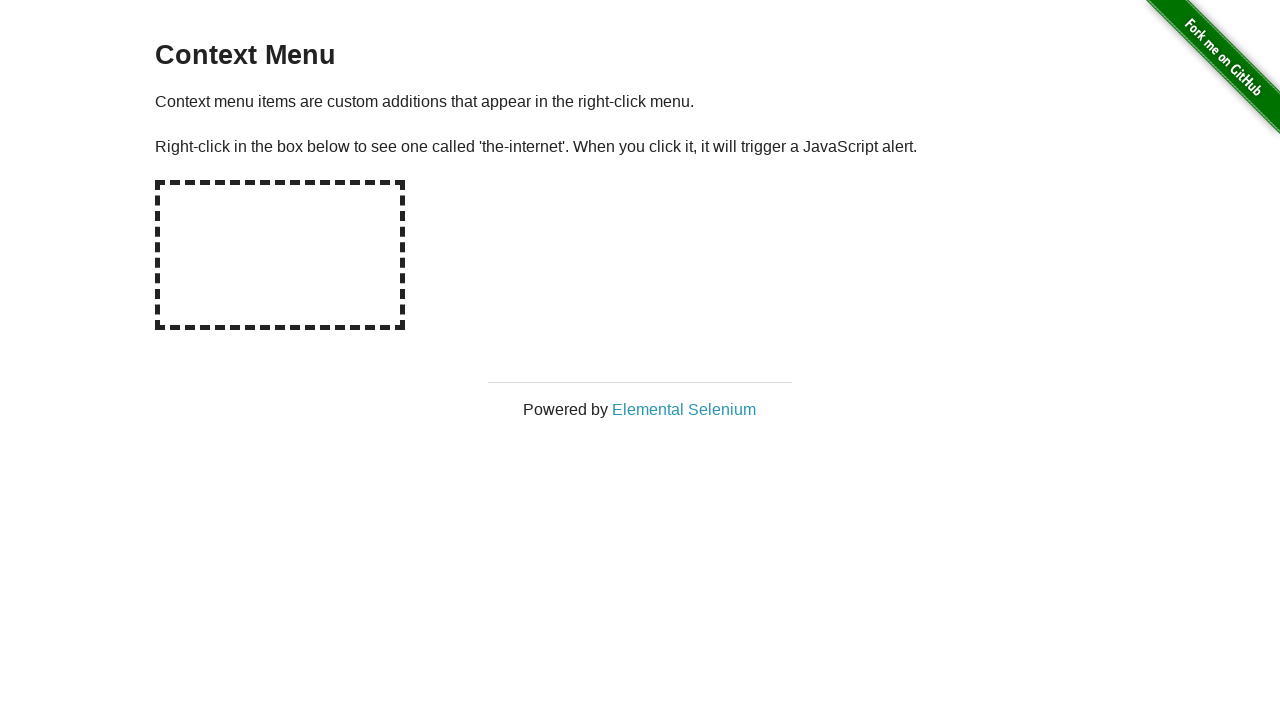